Fills out a student registration practice form with only the minimum required fields (name, gender, phone) and verifies the submission results.

Starting URL: https://demoqa.com/automation-practice-form

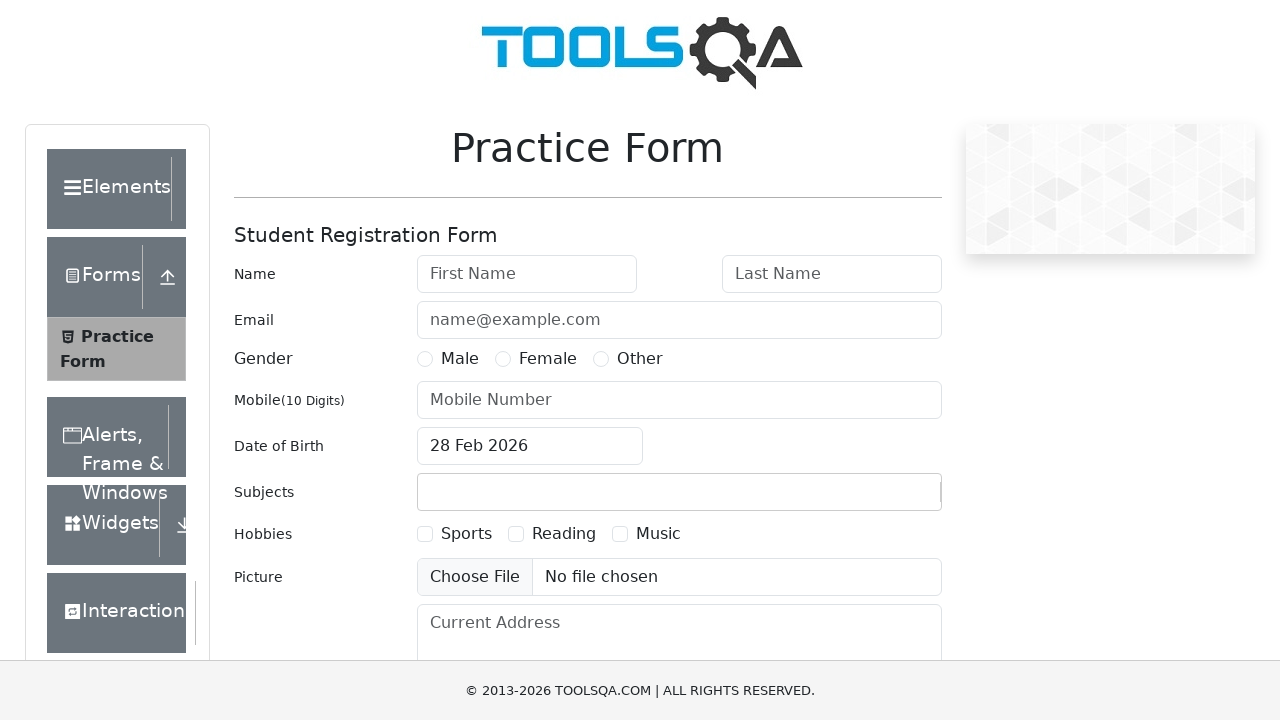

Filled first name field with 'Irina' on #firstName
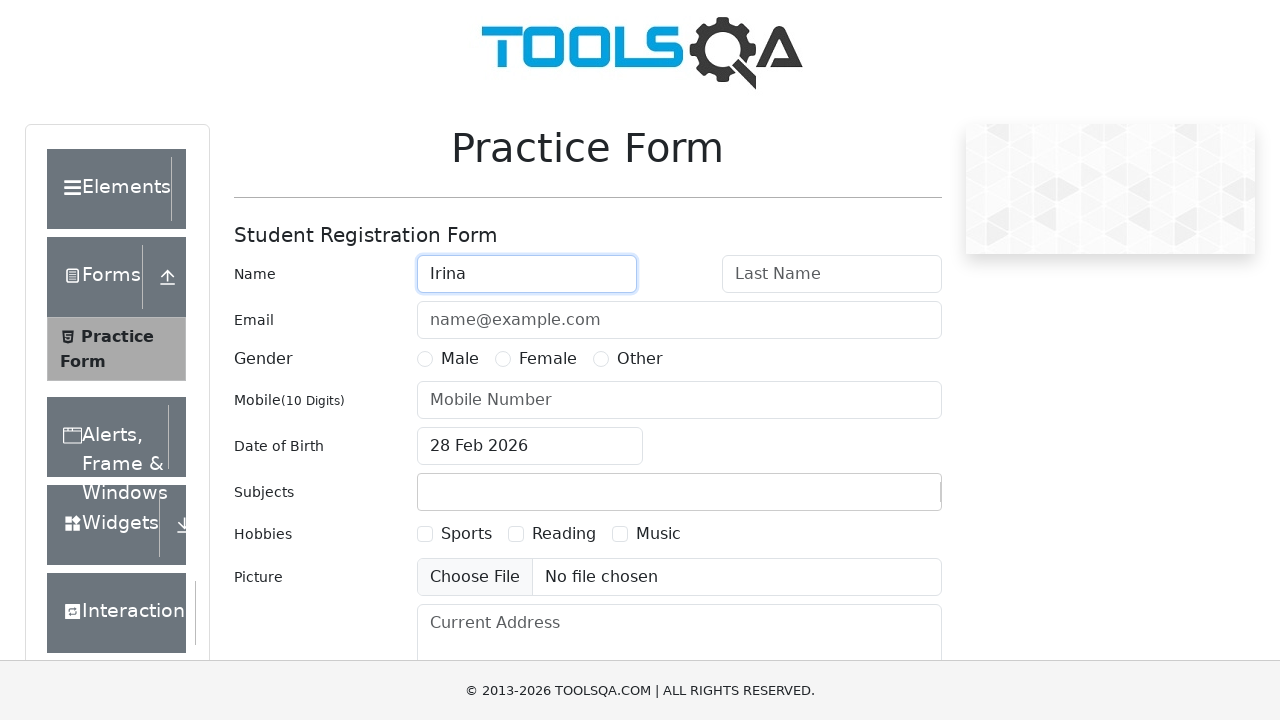

Filled last name field with 'Petrova' on #lastName
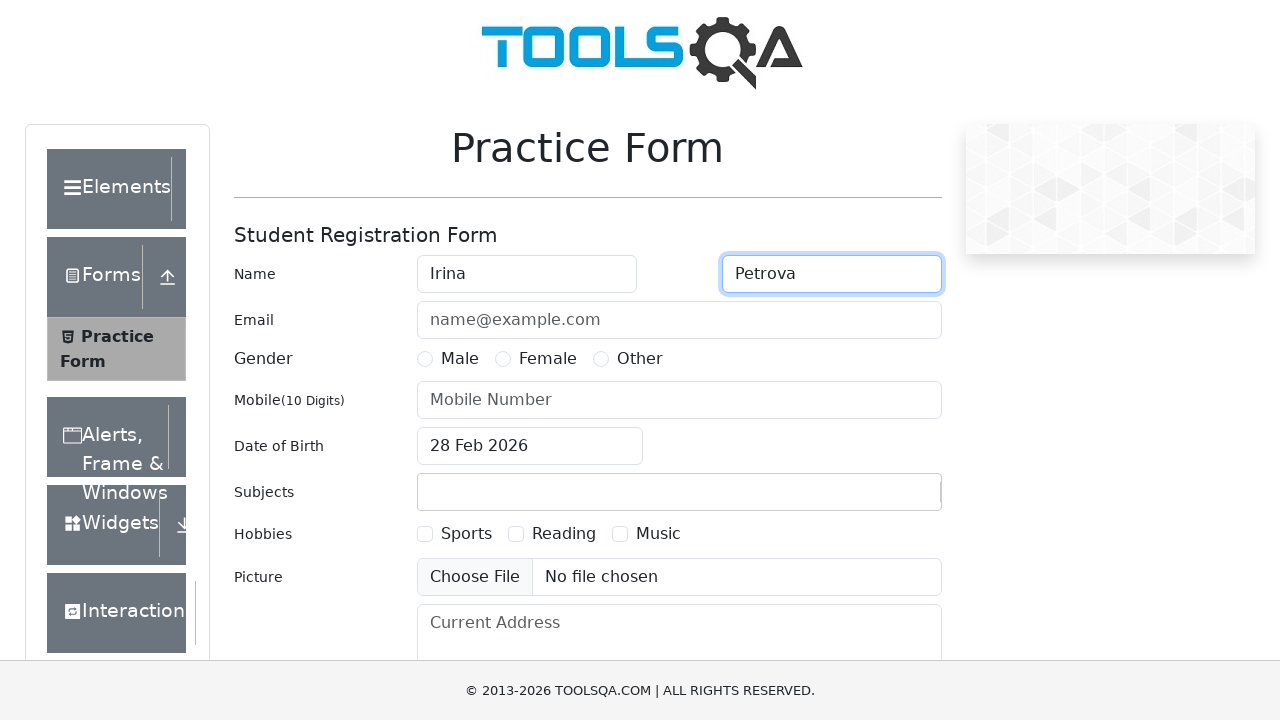

Selected Female gender option at (548, 359) on label[for='gender-radio-2']
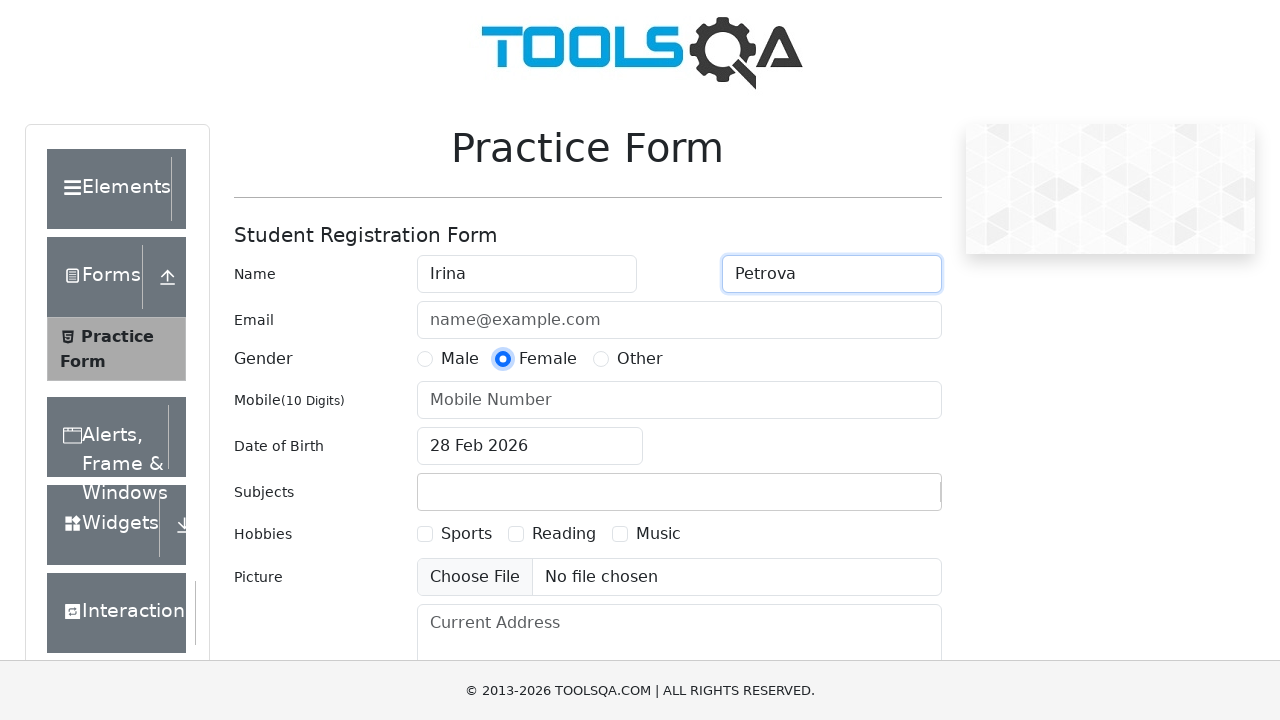

Filled phone number field with '1234567889' on #userNumber
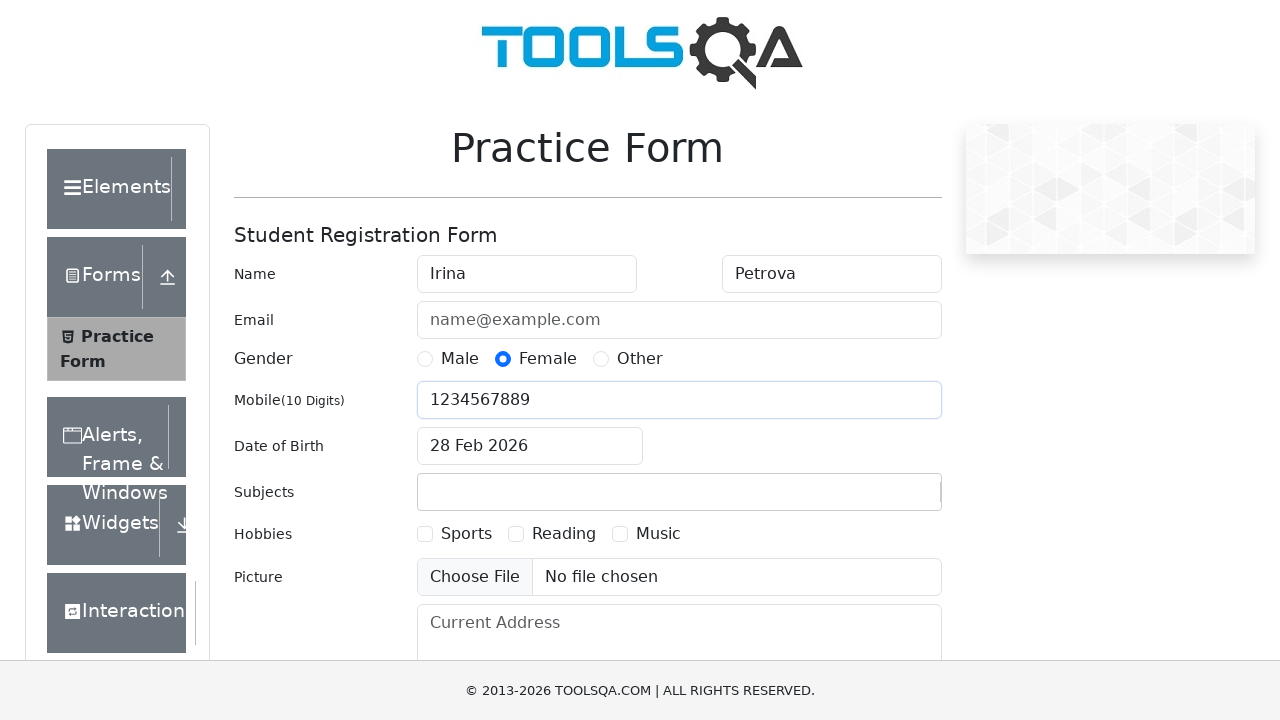

Clicked submit button to submit the form at (885, 499) on #submit
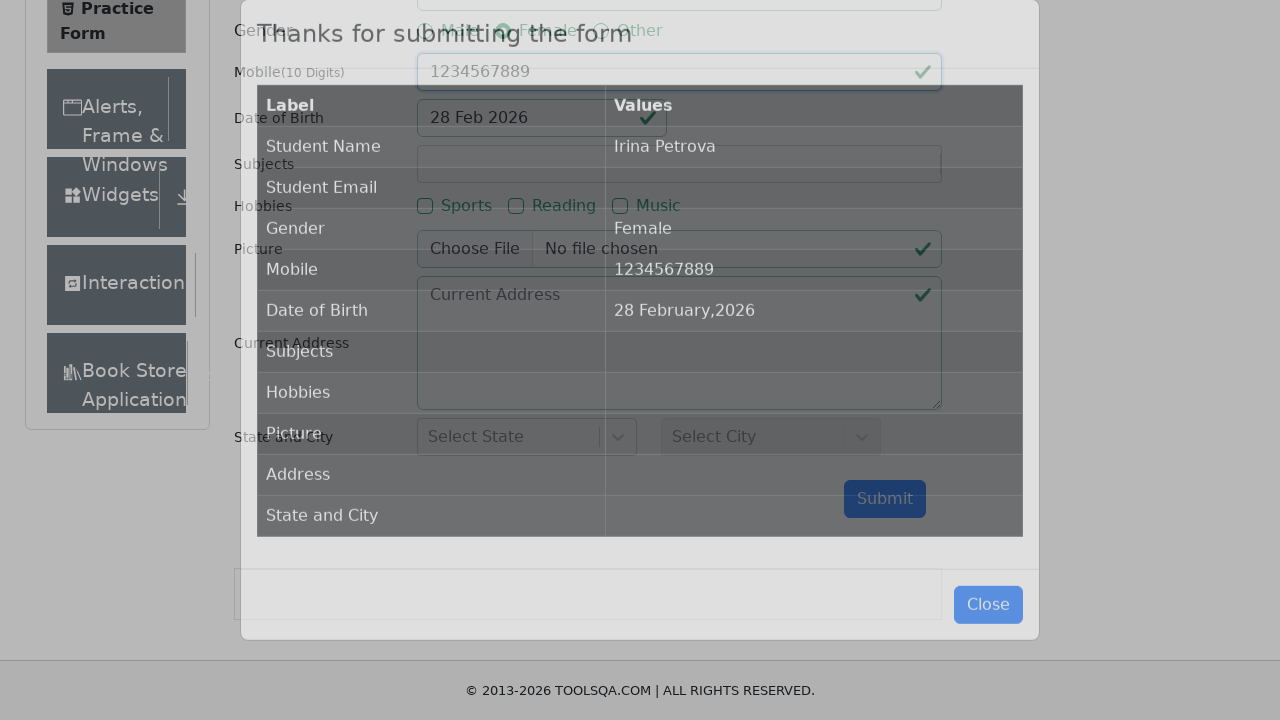

Results modal appeared on page
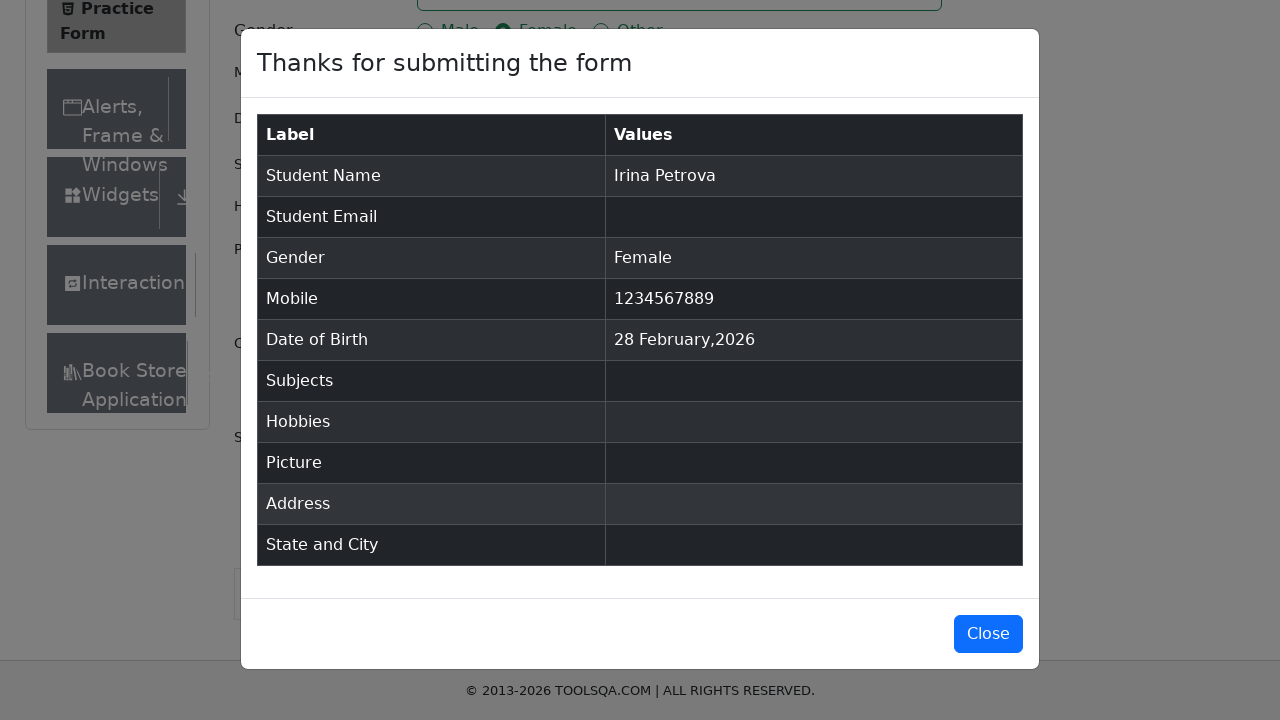

Verified results table is displayed with form submission data
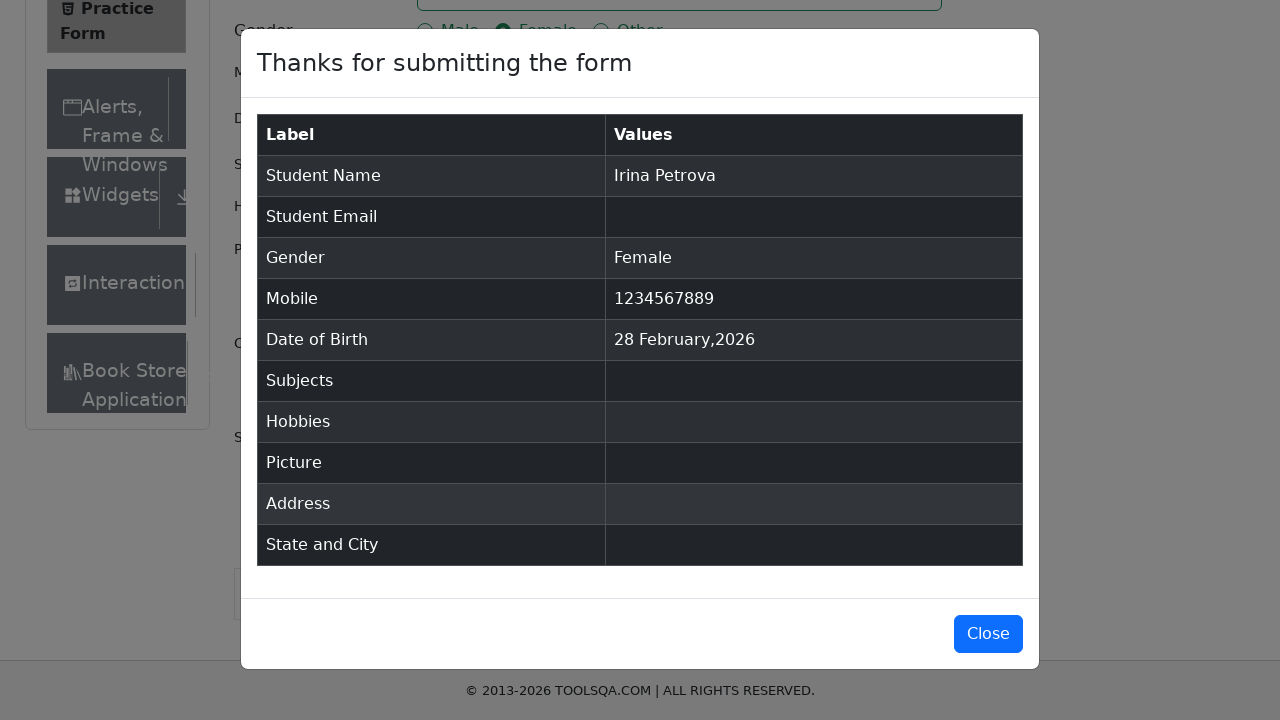

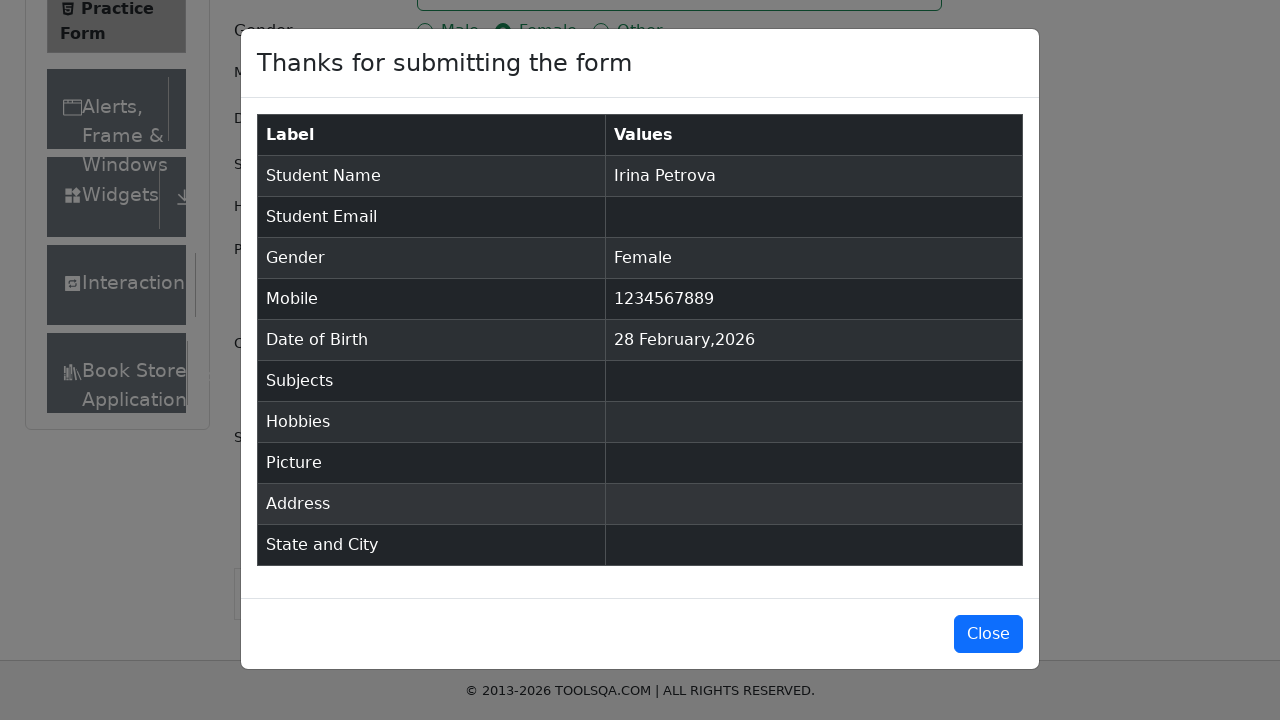